Tests that the specimen type column sort works correctly in the Images tab when searching for "hoxa13"

Starting URL: http://www.informatics.jax.org/gxd

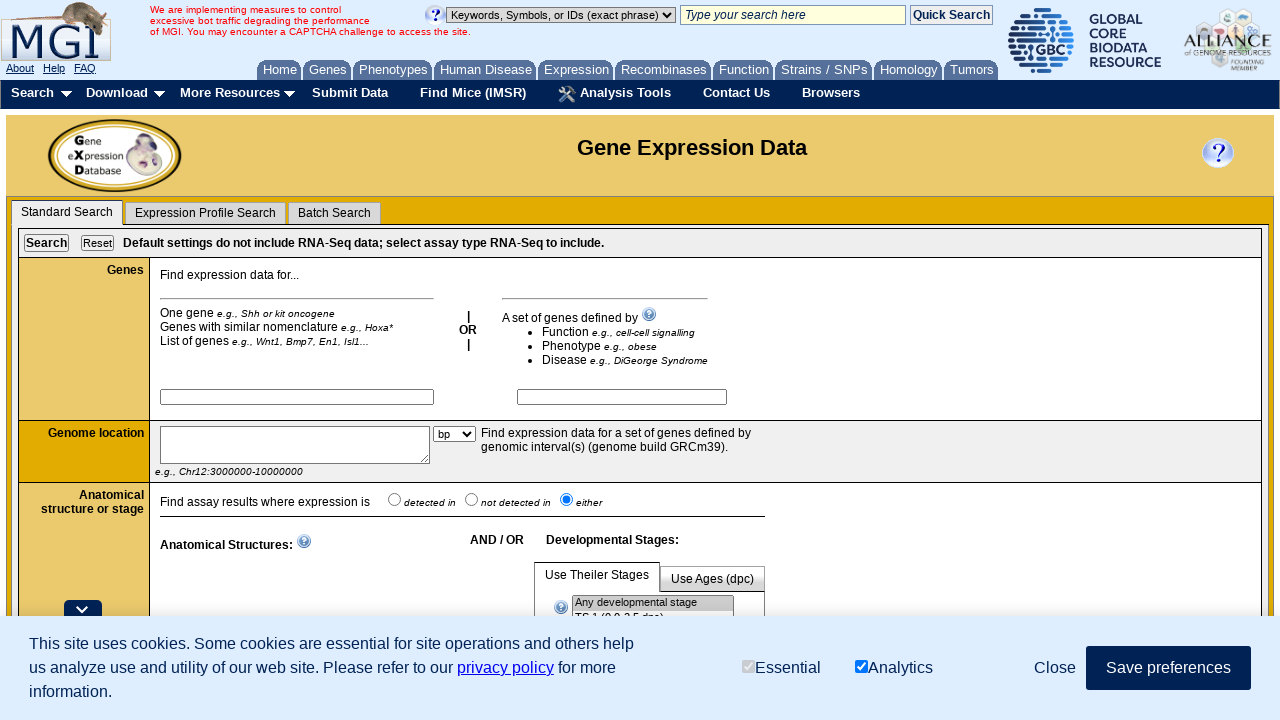

Filled search field with gene symbol 'hoxa13' on input[name='nomenclature']
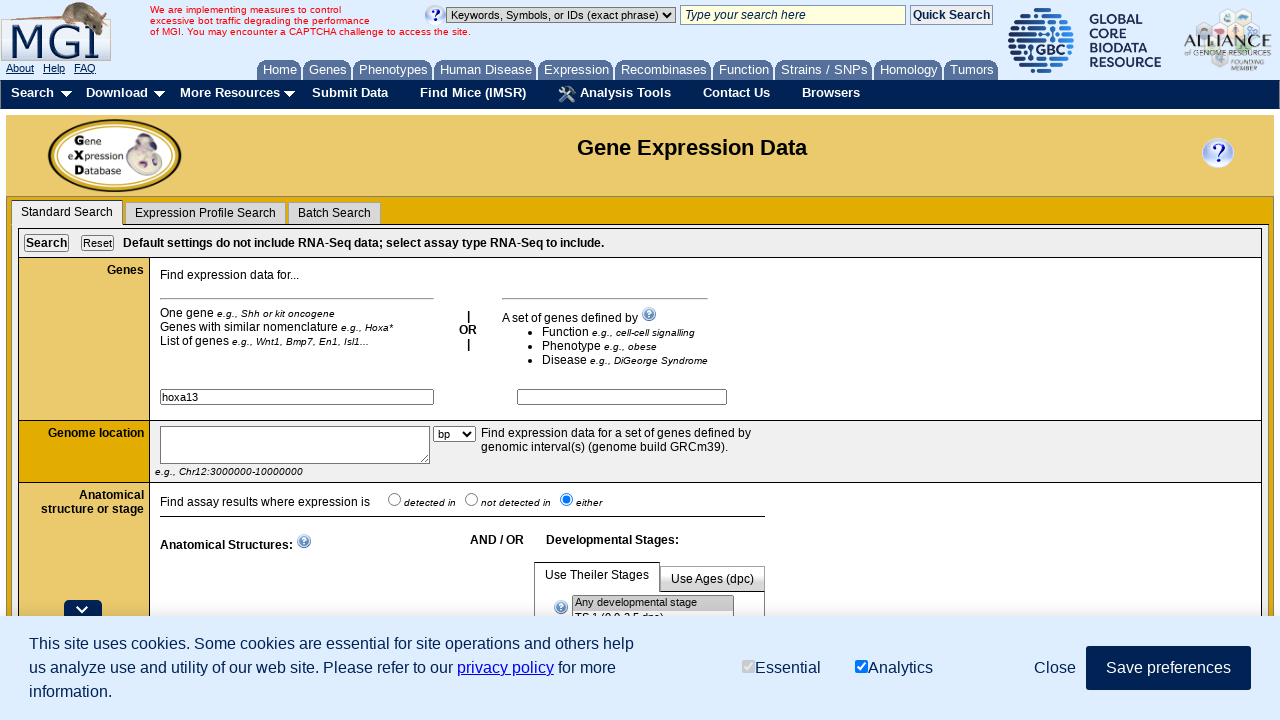

Pressed Enter to submit gene search on input[name='nomenclature']
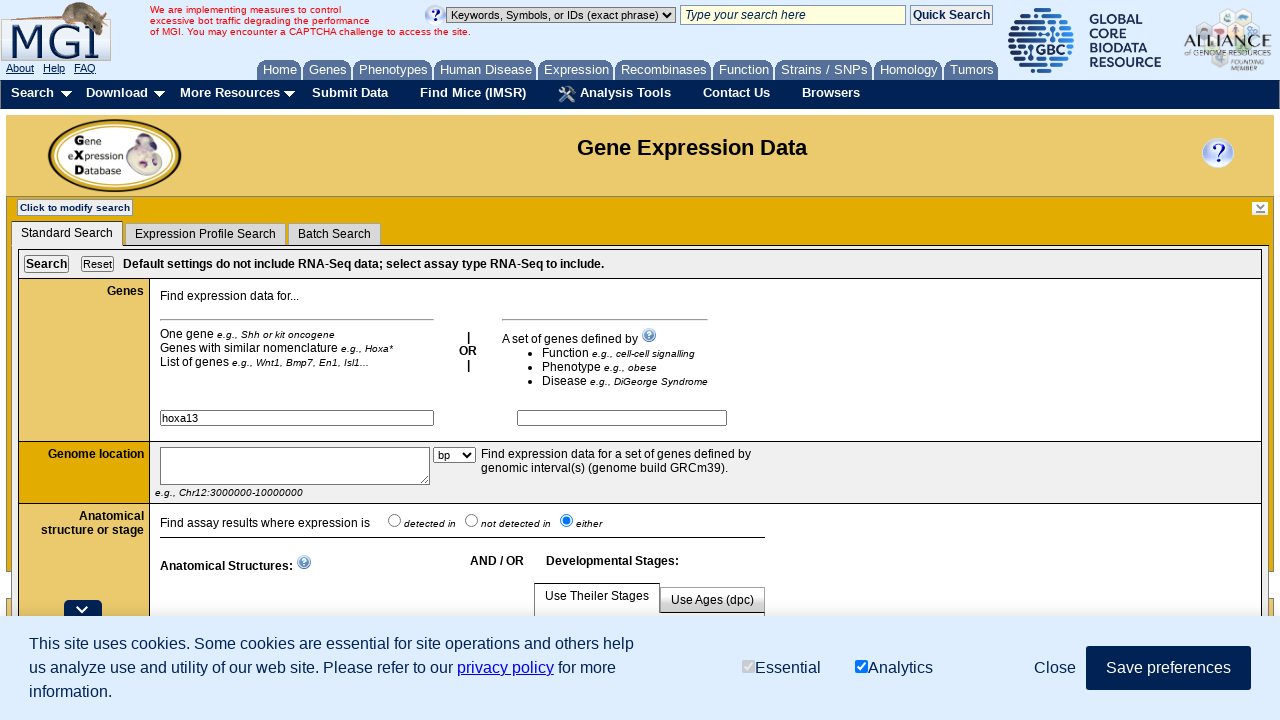

Waited 3 seconds for page to load
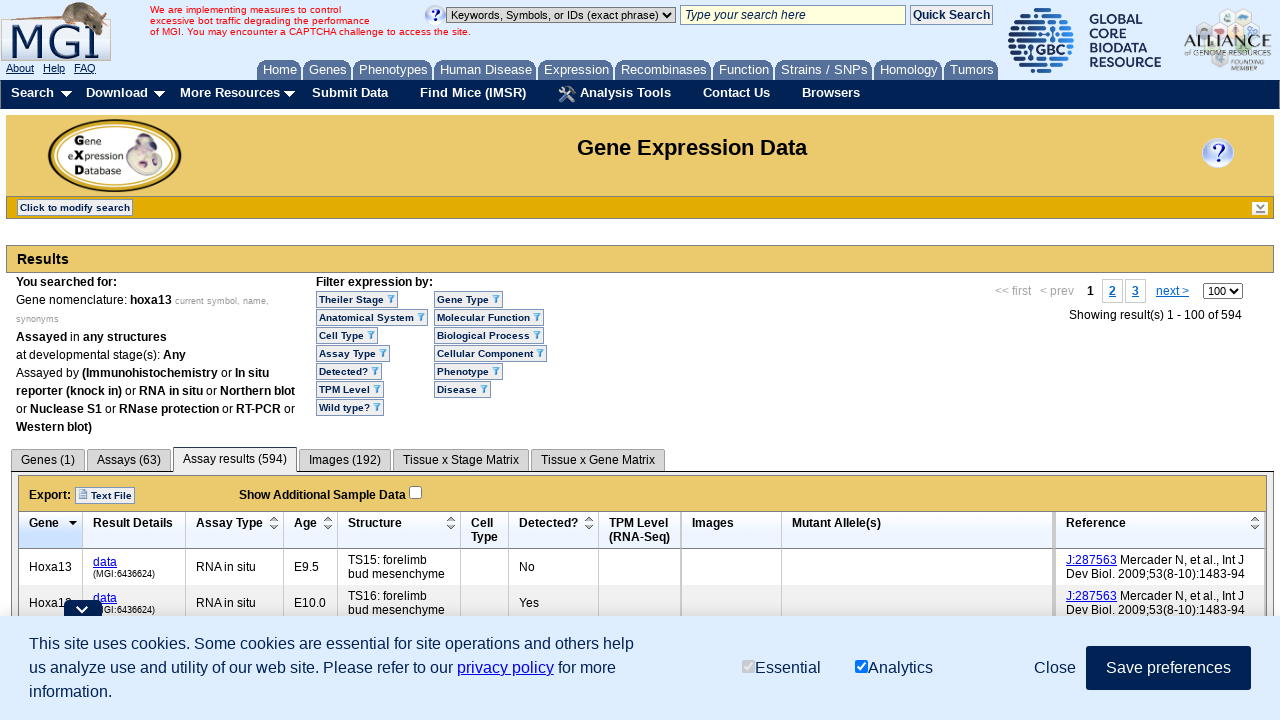

Clicked the Images tab at (345, 461) on #imagestab
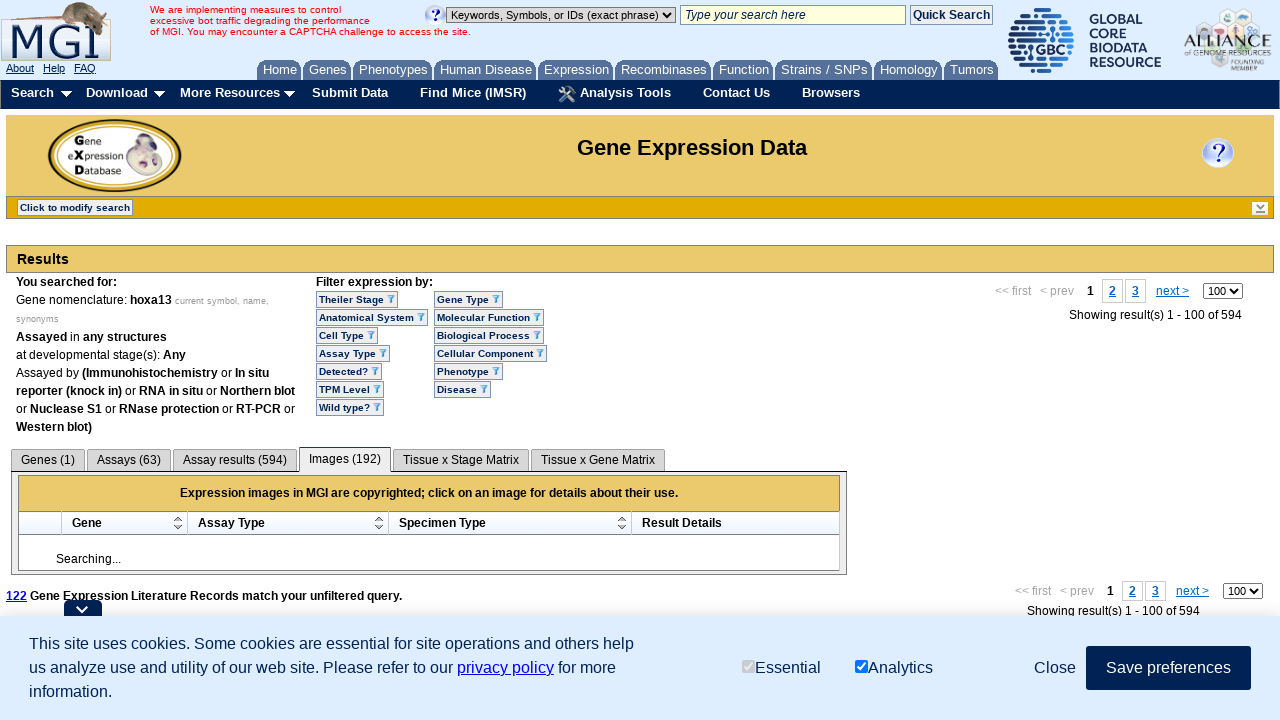

Waited 3 seconds for images data to load
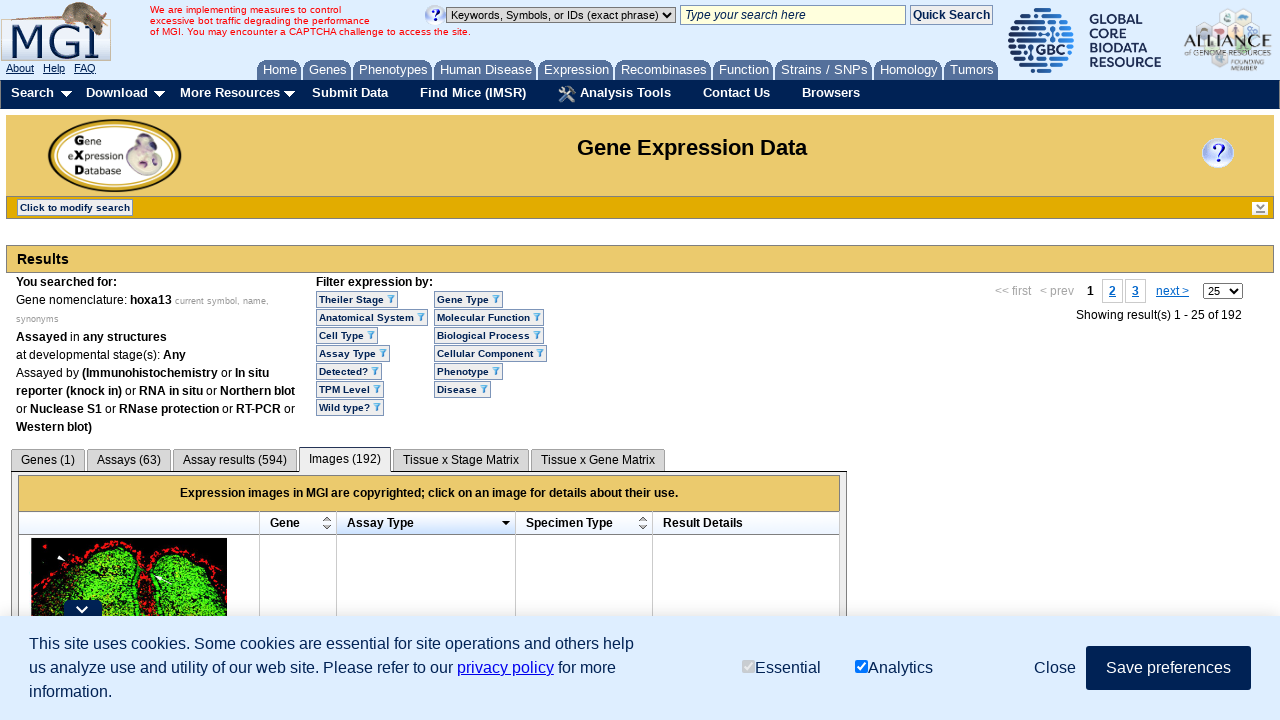

Clicked specimen type column header to sort at (584, 523) on #imagesdata th.yui-dt-col-hybridization
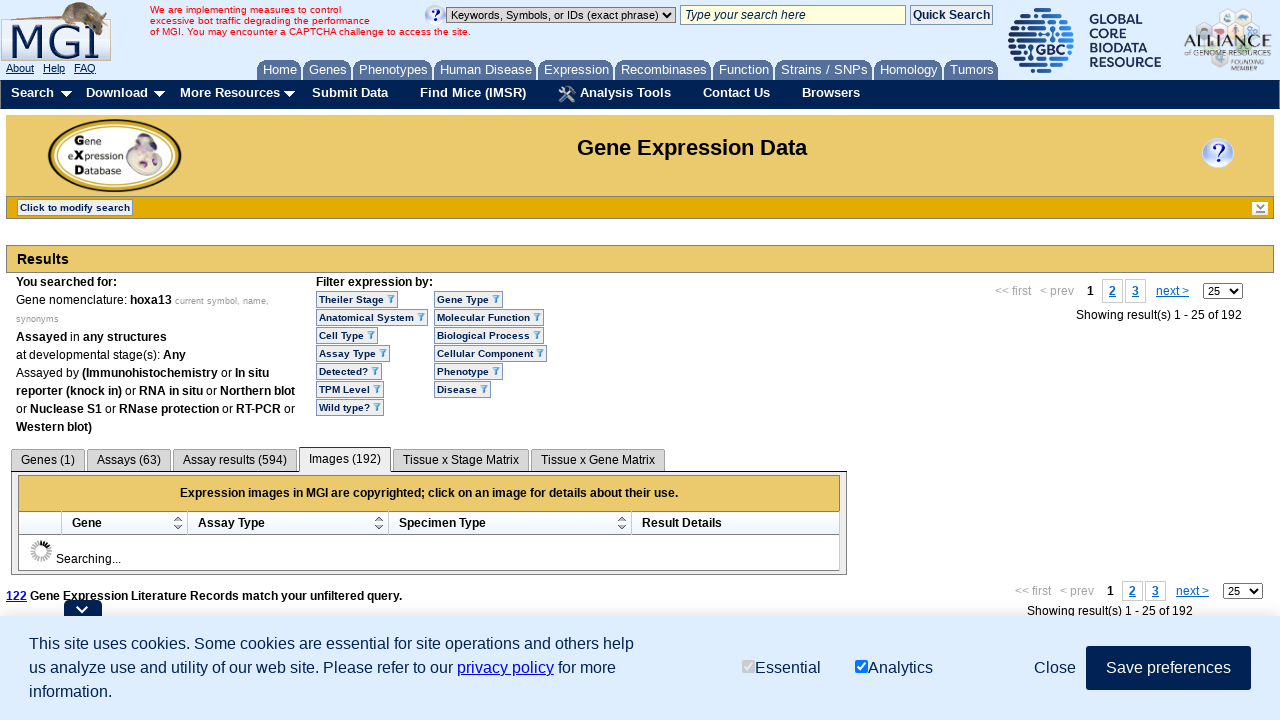

Waited 2 seconds for sort to complete
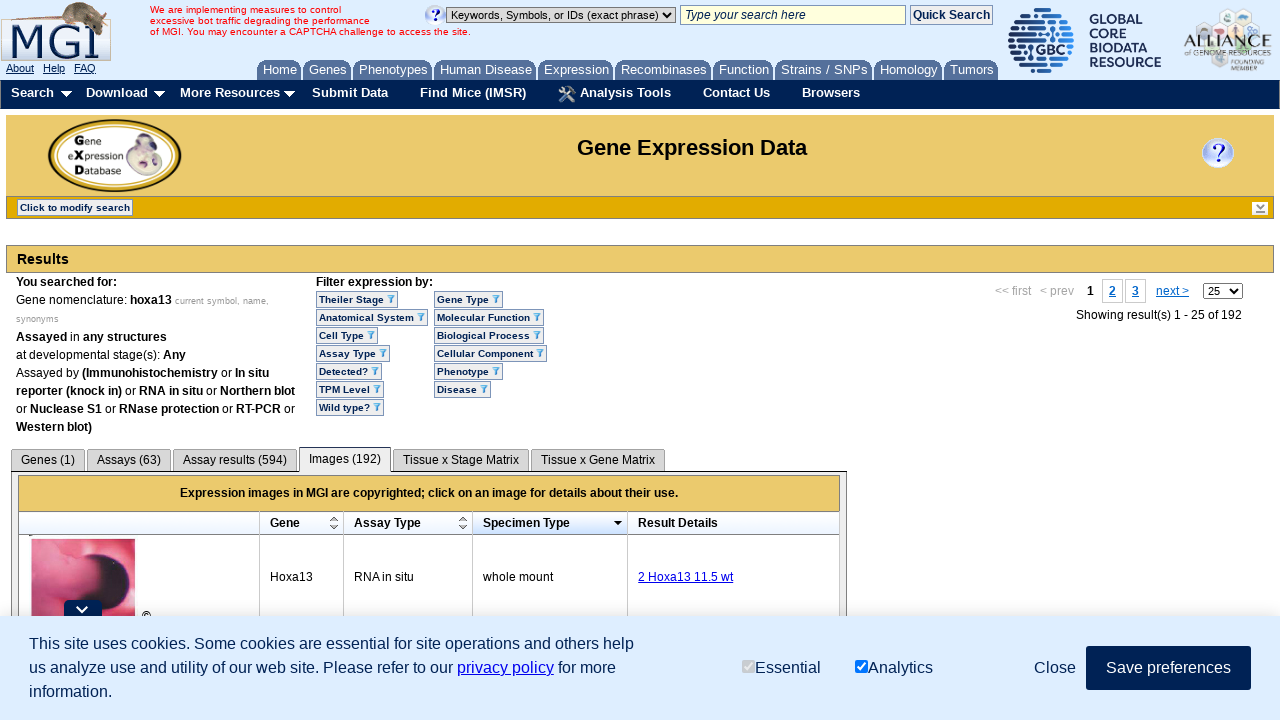

Verified specimen type column is visible after sorting
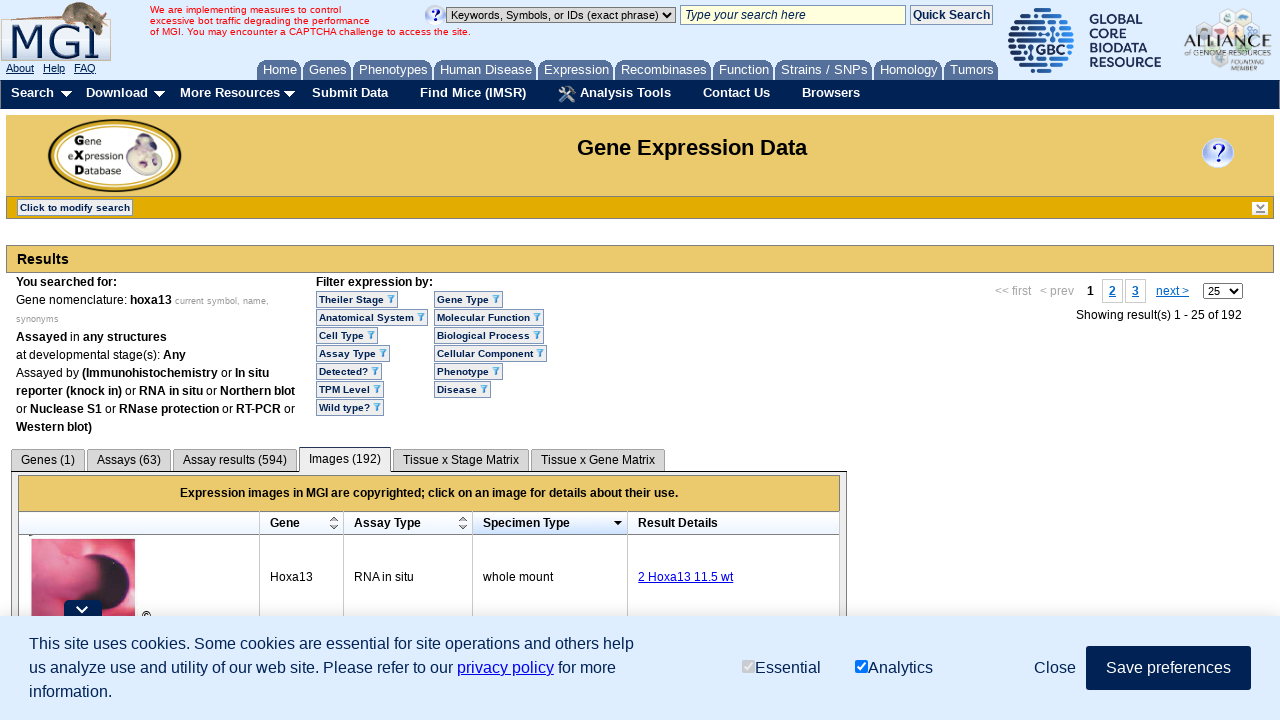

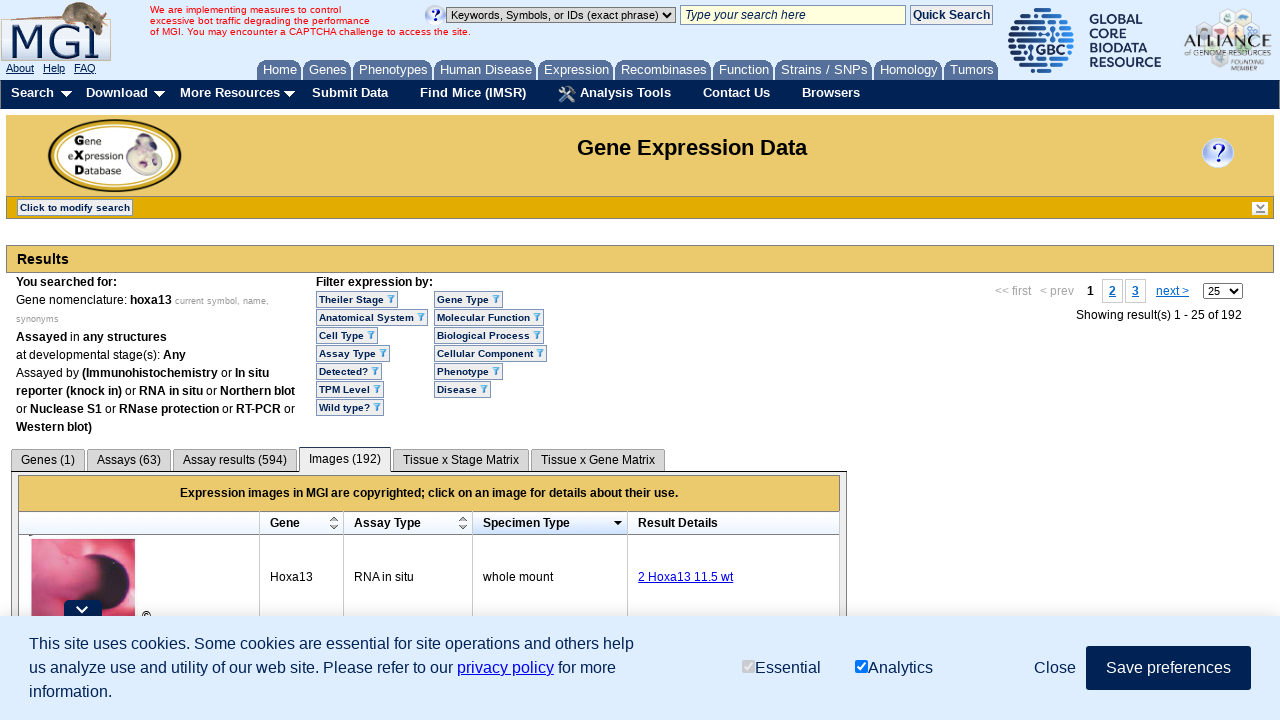